Performance test that measures page load time and verifies it completes within acceptable range.

Starting URL: https://ai-tools-lab.com

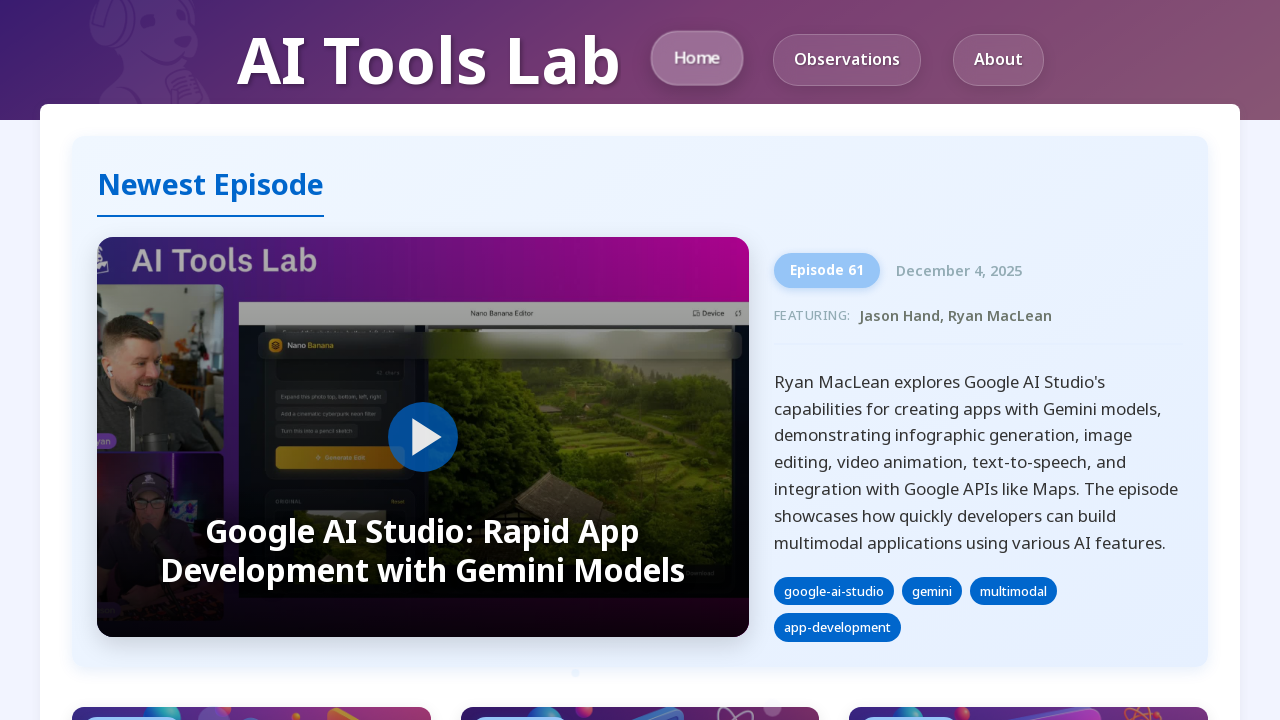

Page fully loaded
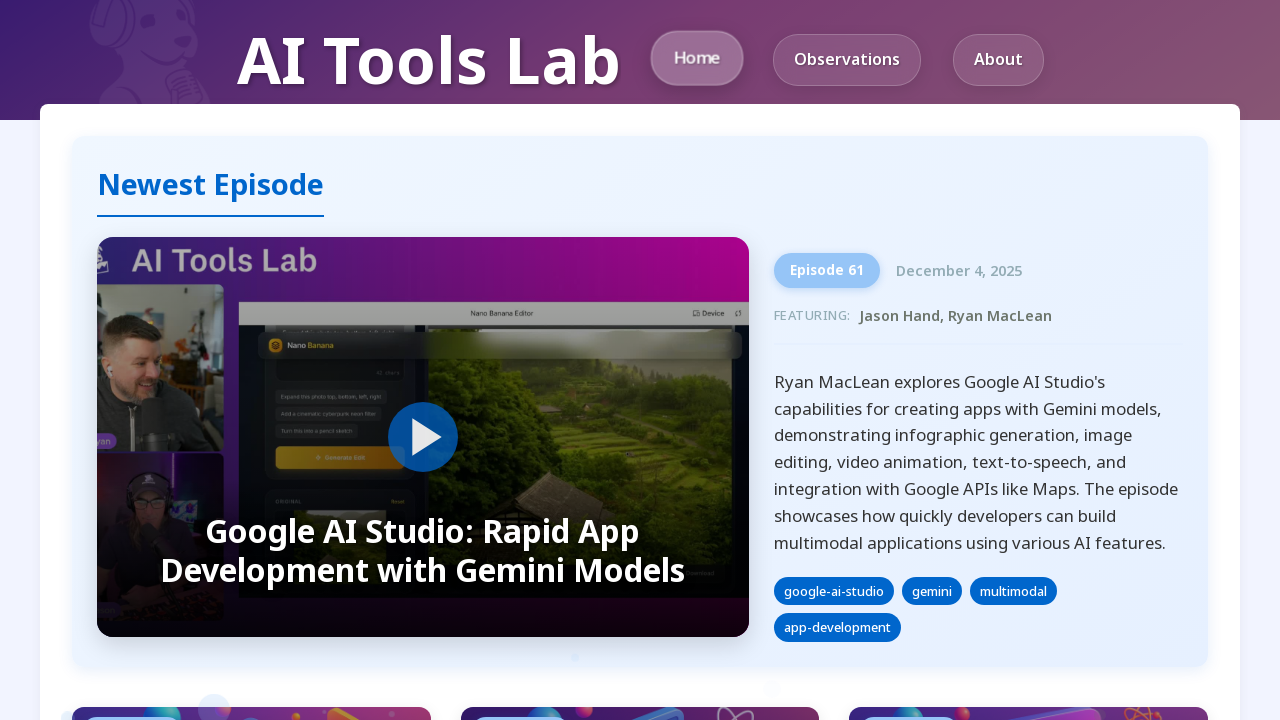

Body content visible on page
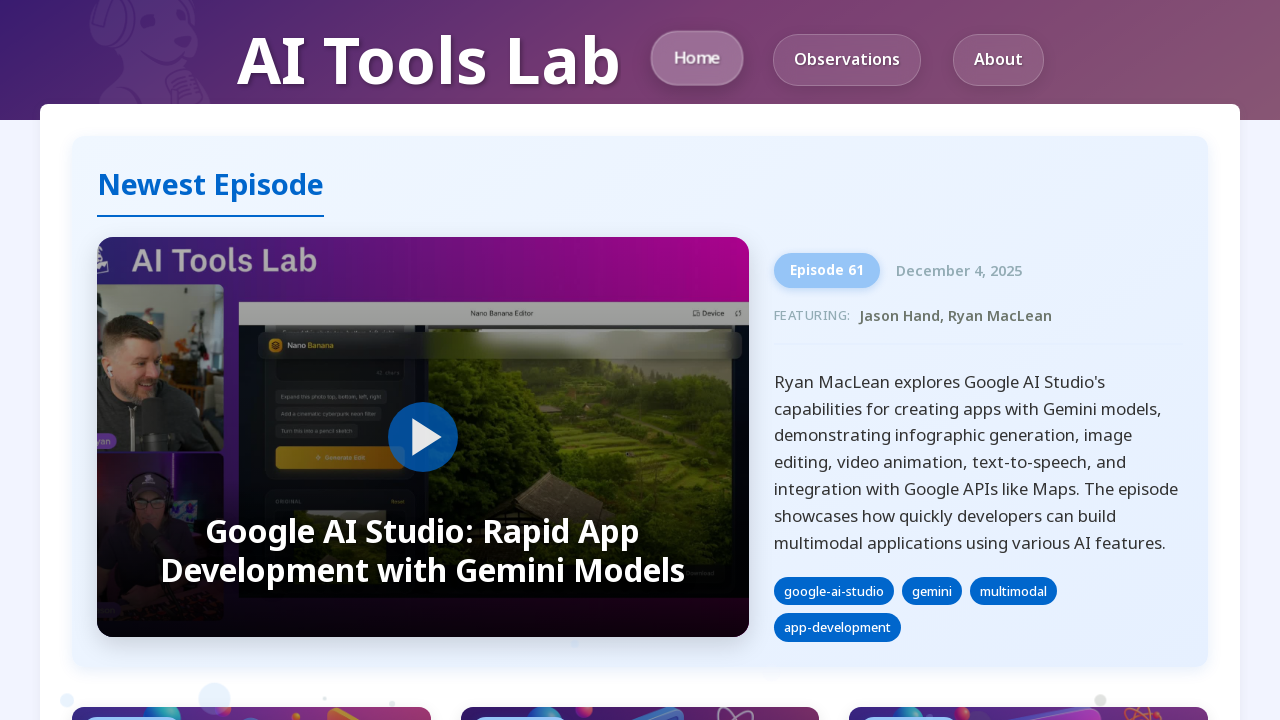

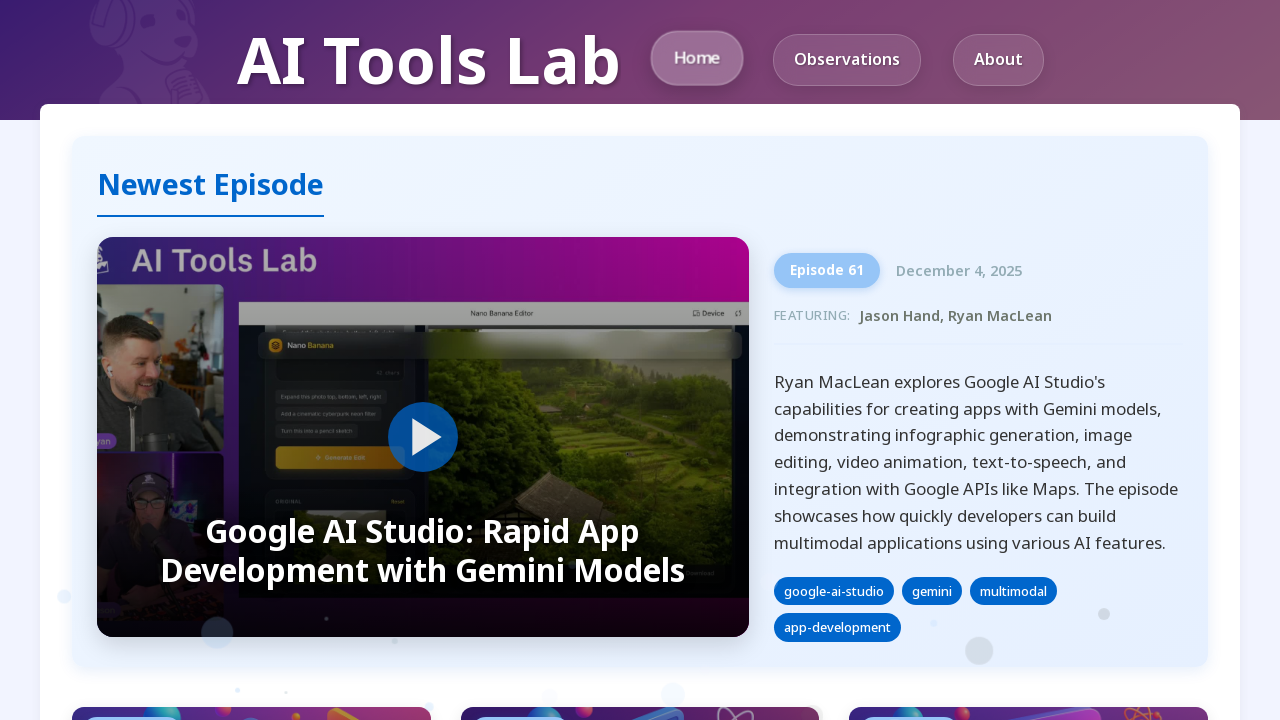